Navigates to the login page and verifies the company branding image is visible

Starting URL: https://opensource-demo.orangehrmlive.com/web/index.php/auth/login

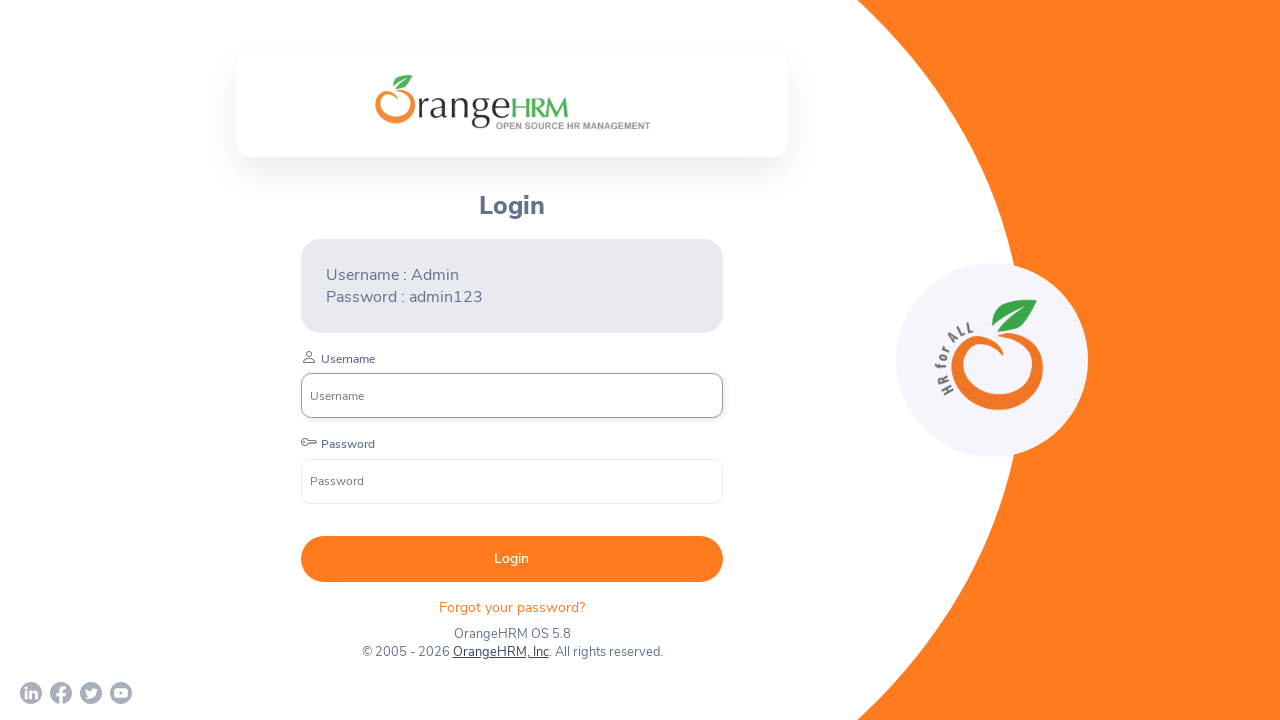

Navigated to OrangeHRM login page
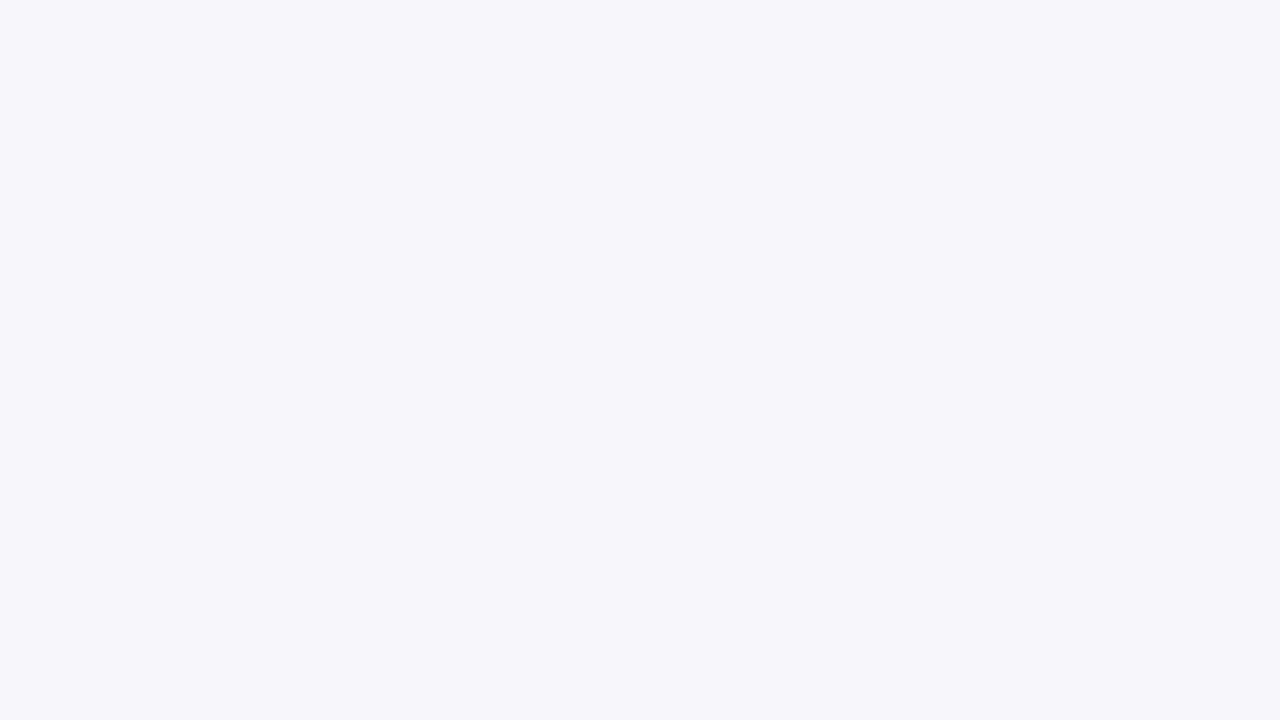

Company branding image is visible
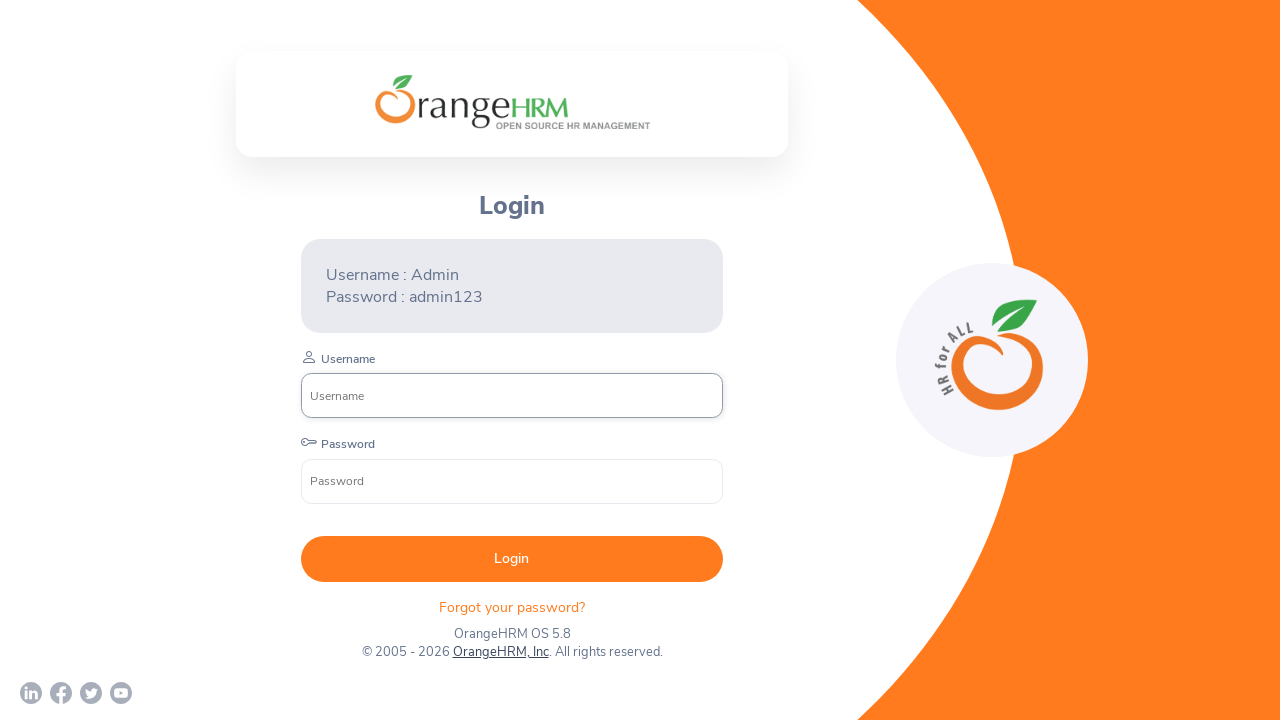

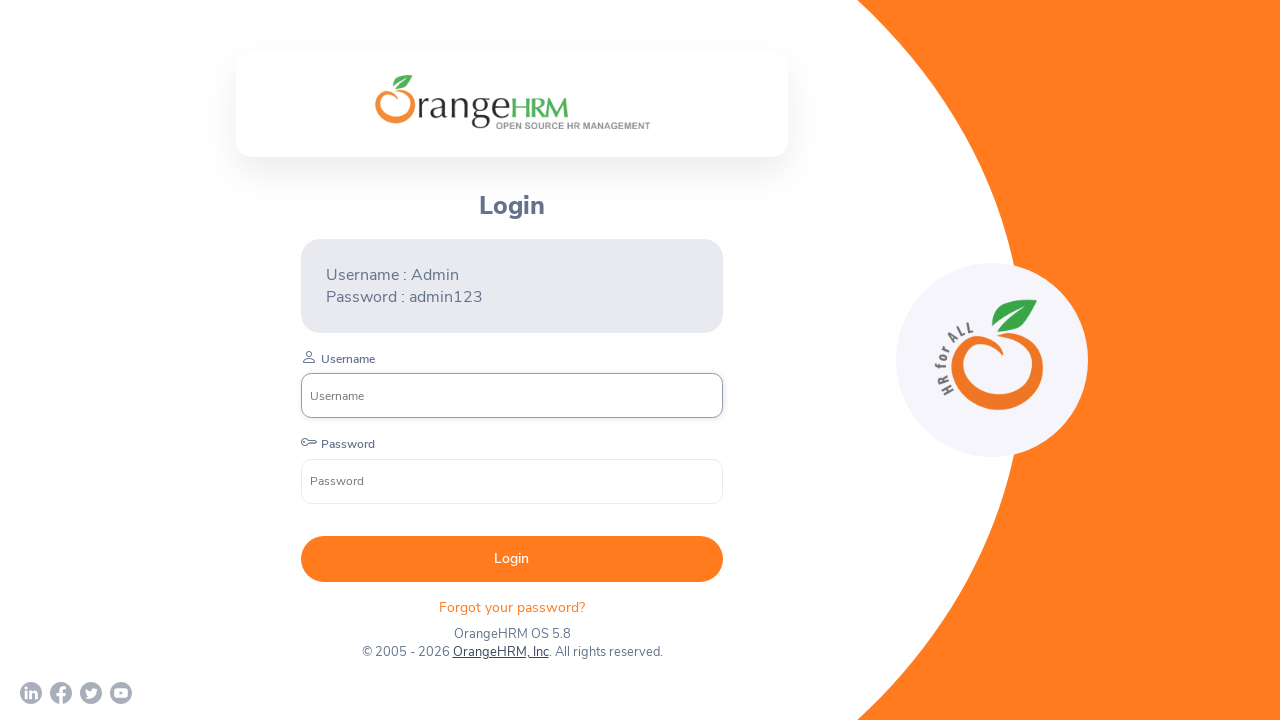